Opens Mozilla homepage using Firefox browser driver to verify basic browser navigation works

Starting URL: https://www.mozilla.org/en-US/

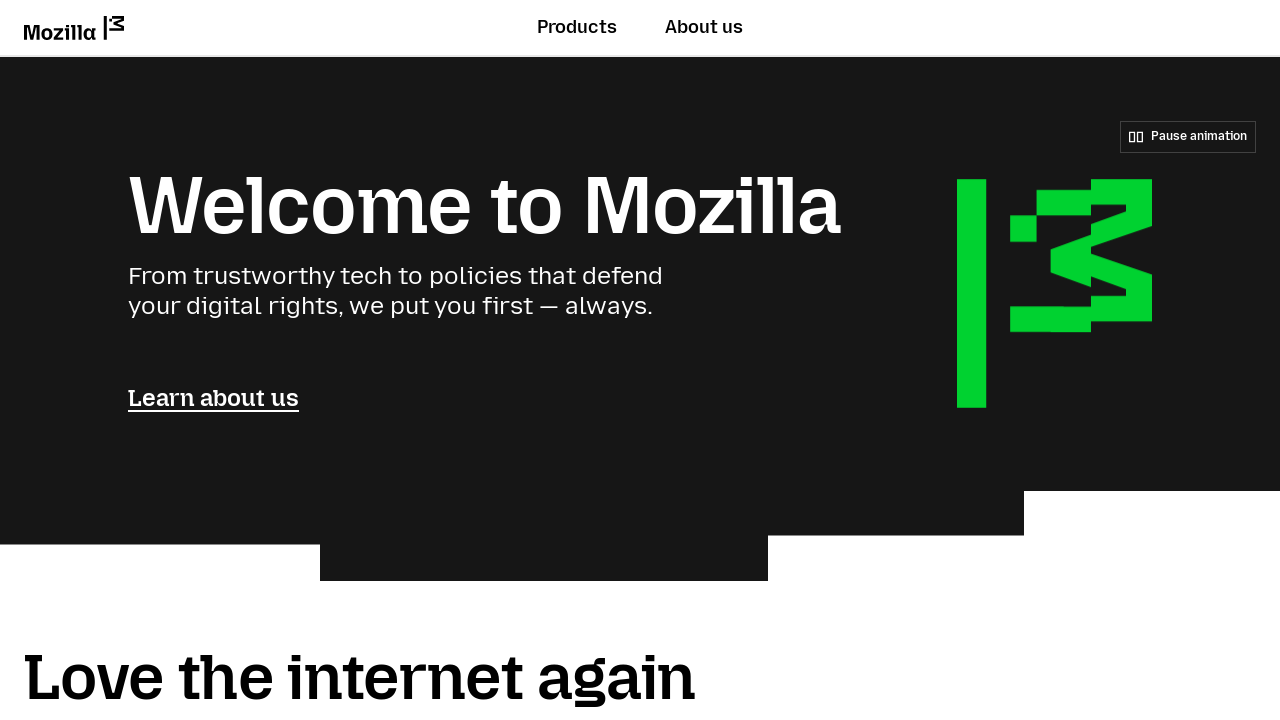

Mozilla homepage loaded and body element is visible
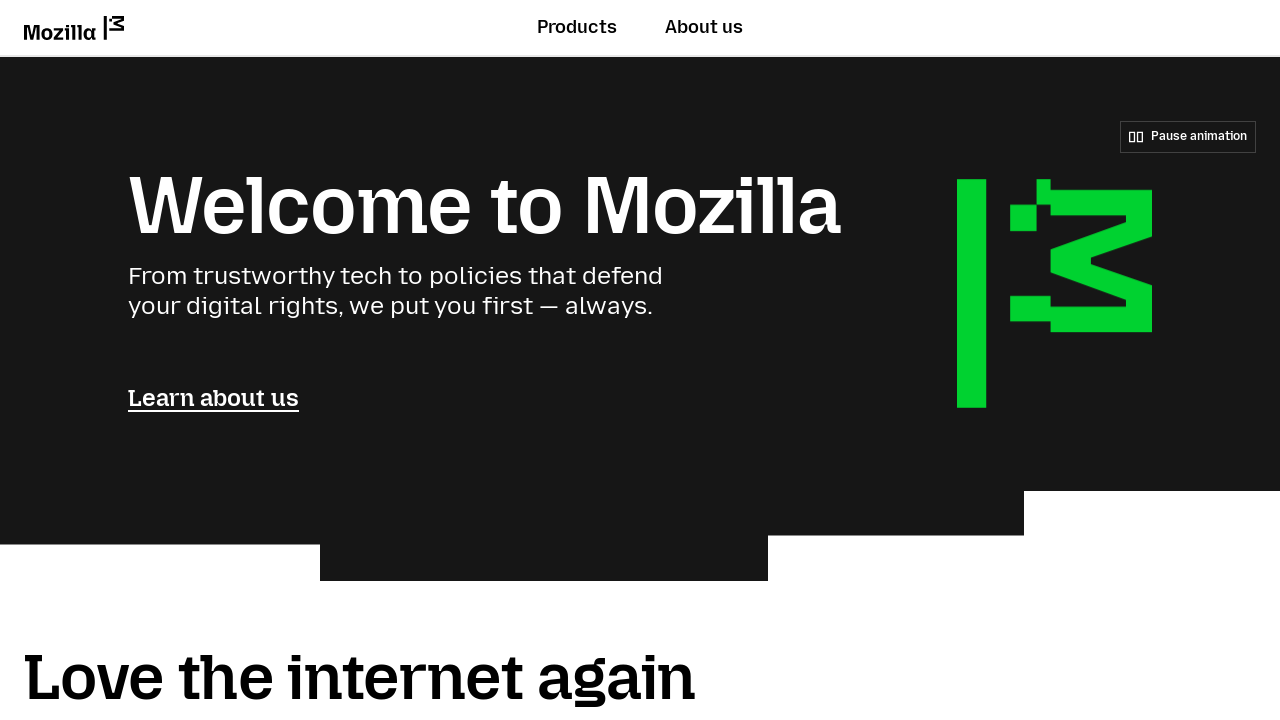

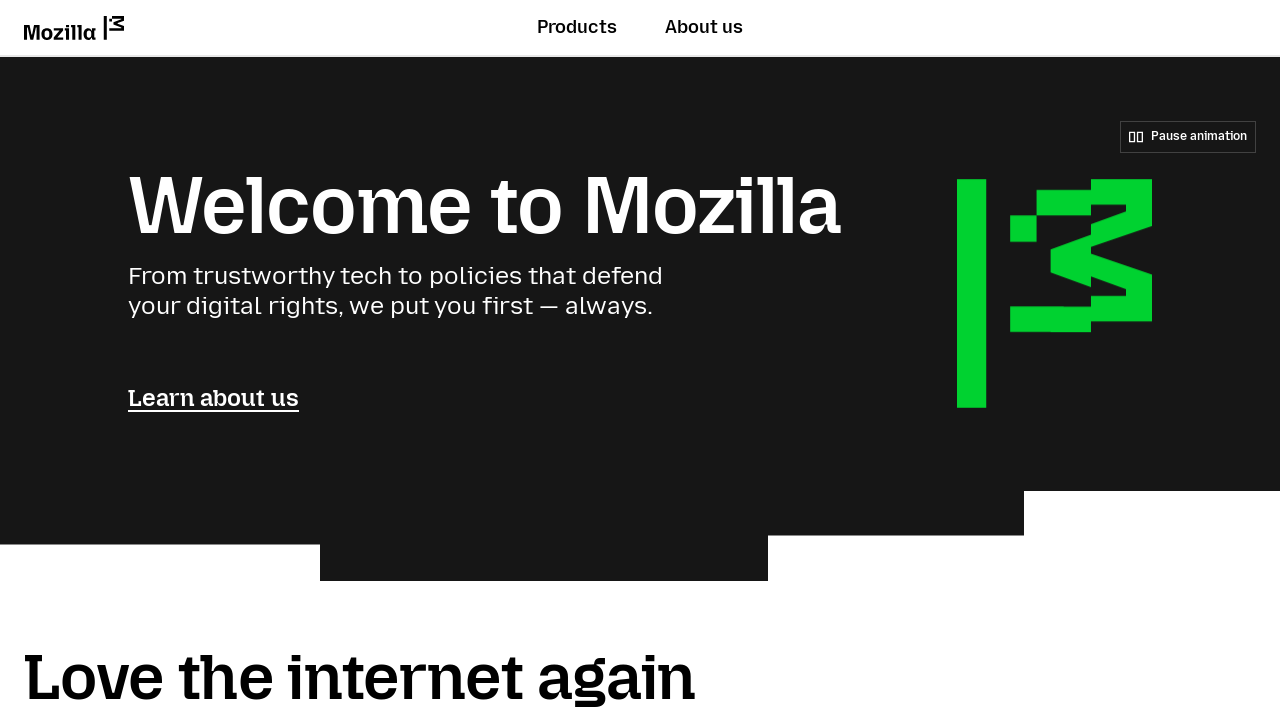